Validates that the page title of the web page equals "Login page" by checking the document title.

Starting URL: https://shriya0-4.github.io/devops-maven/

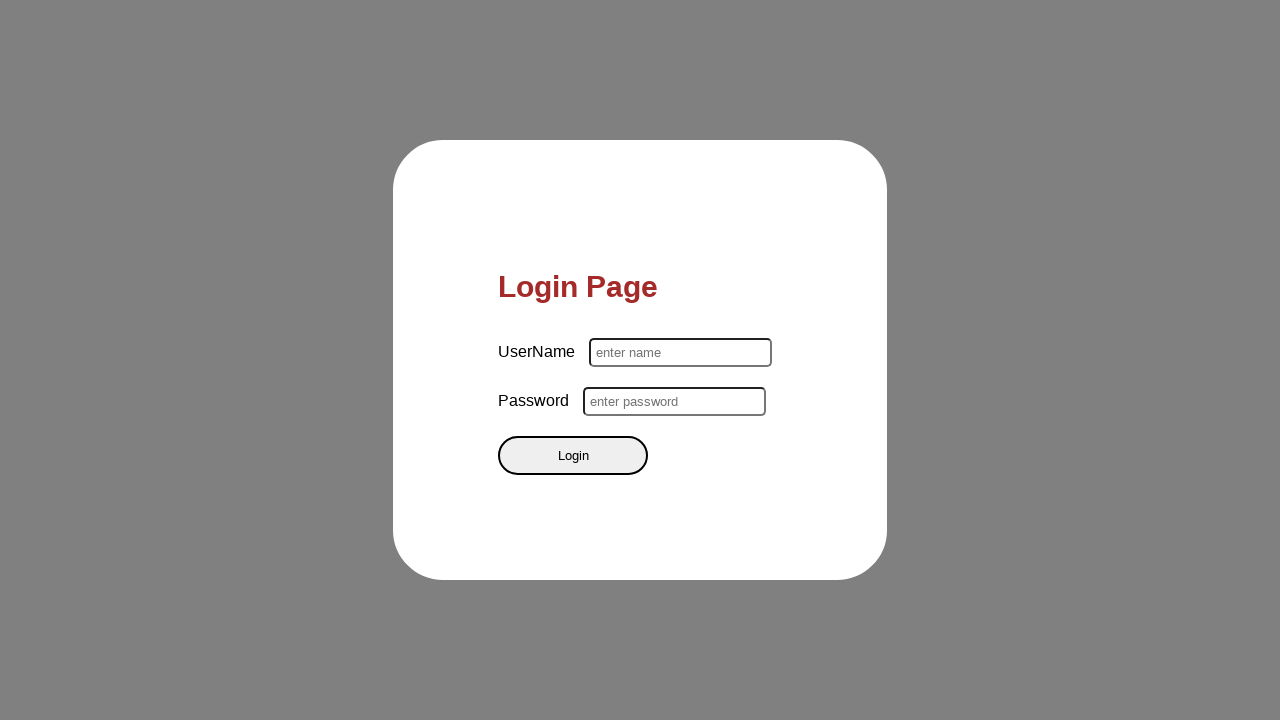

Waited for page to reach domcontentloaded state
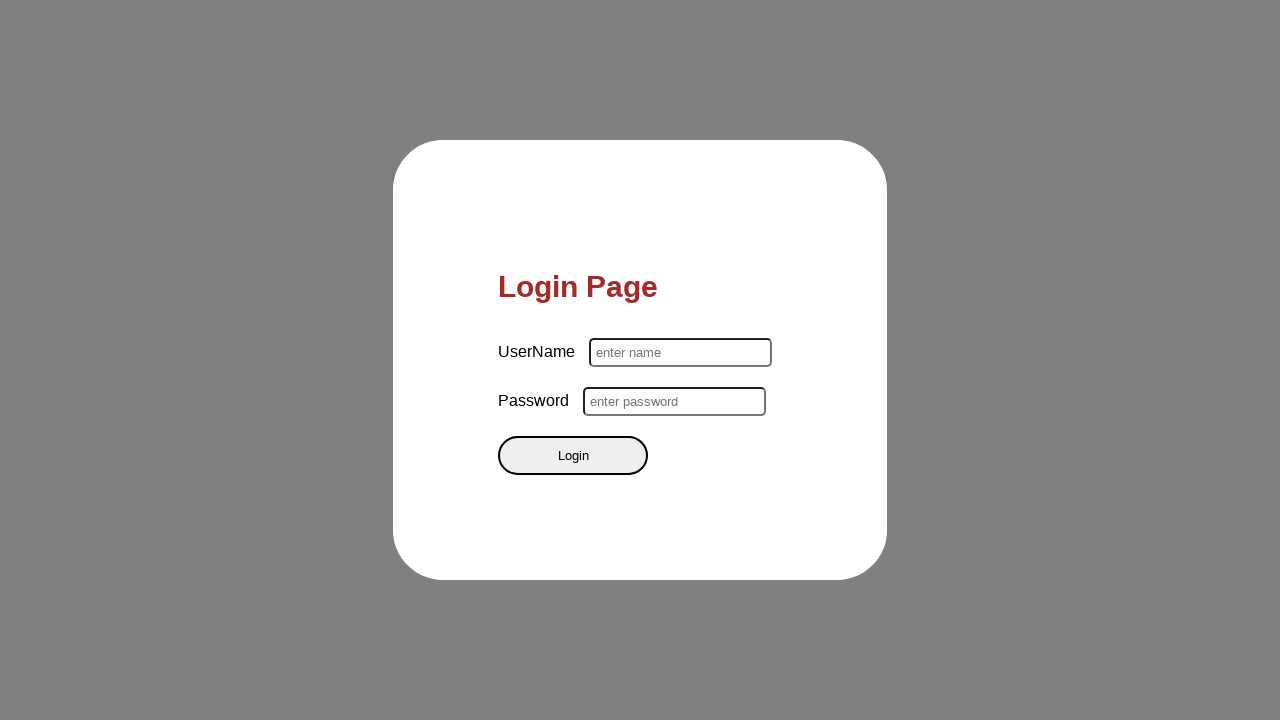

Retrieved page title
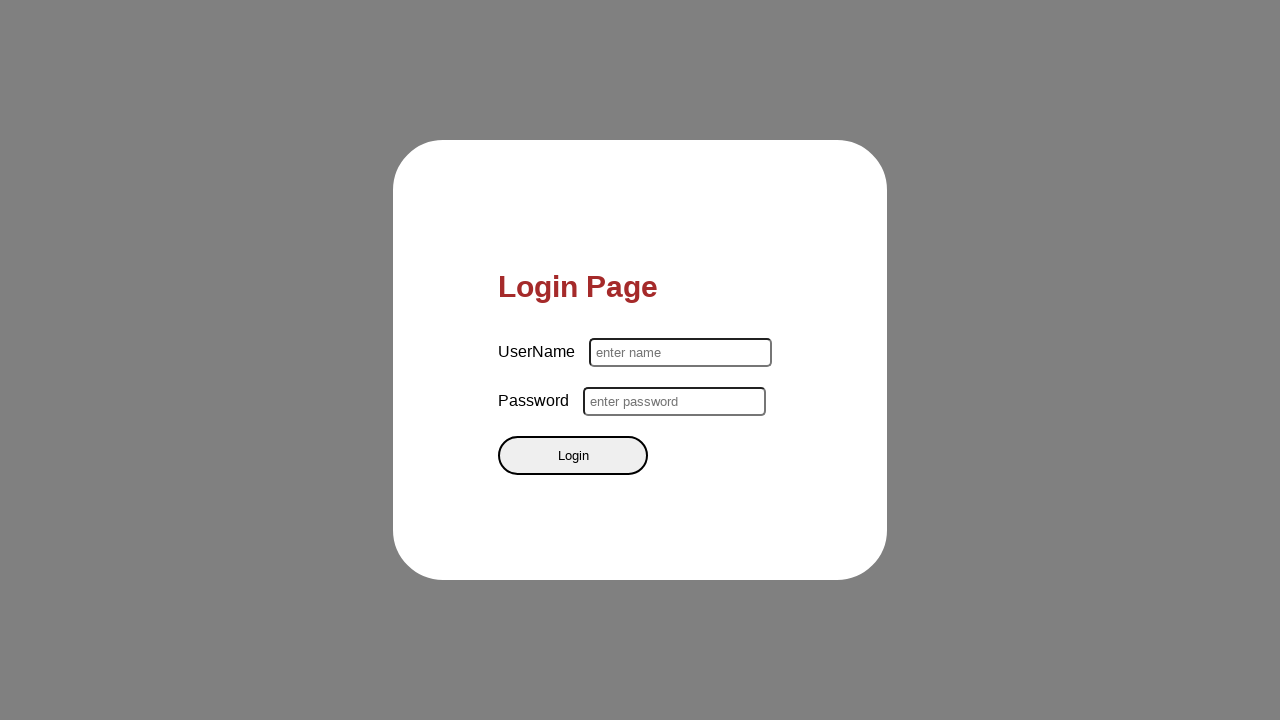

Validated page title equals 'Login page' - assertion passed
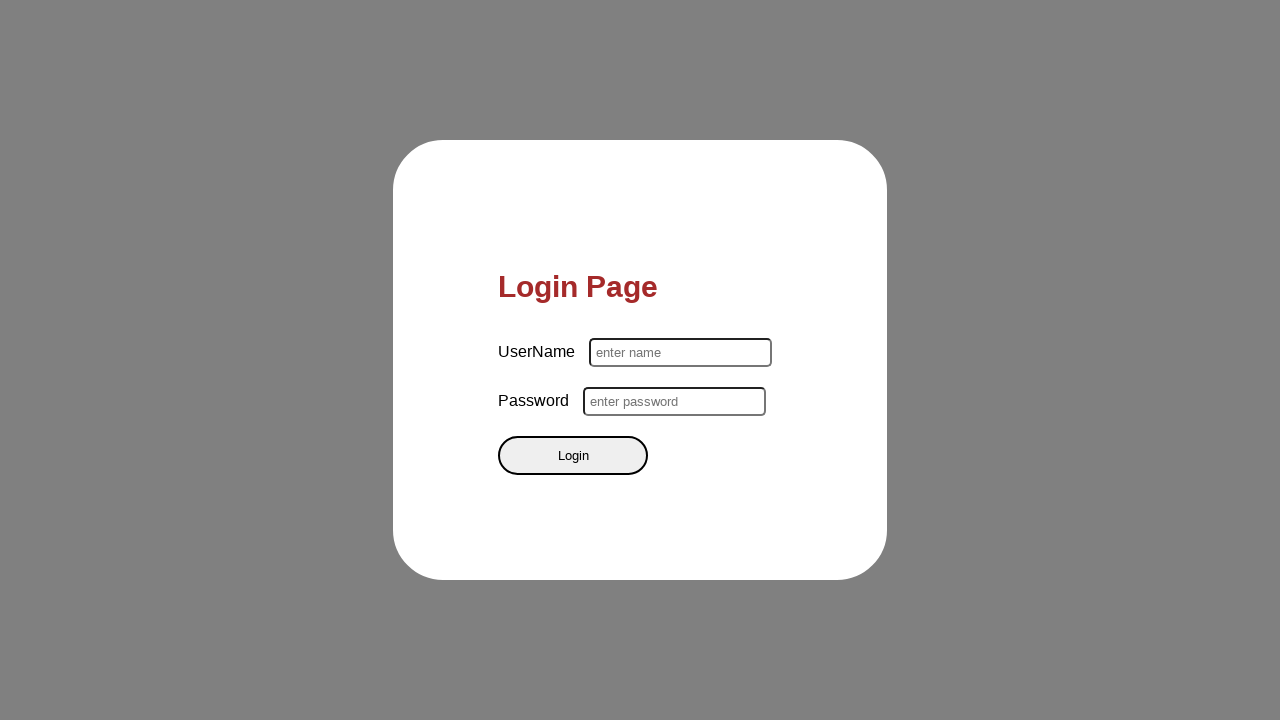

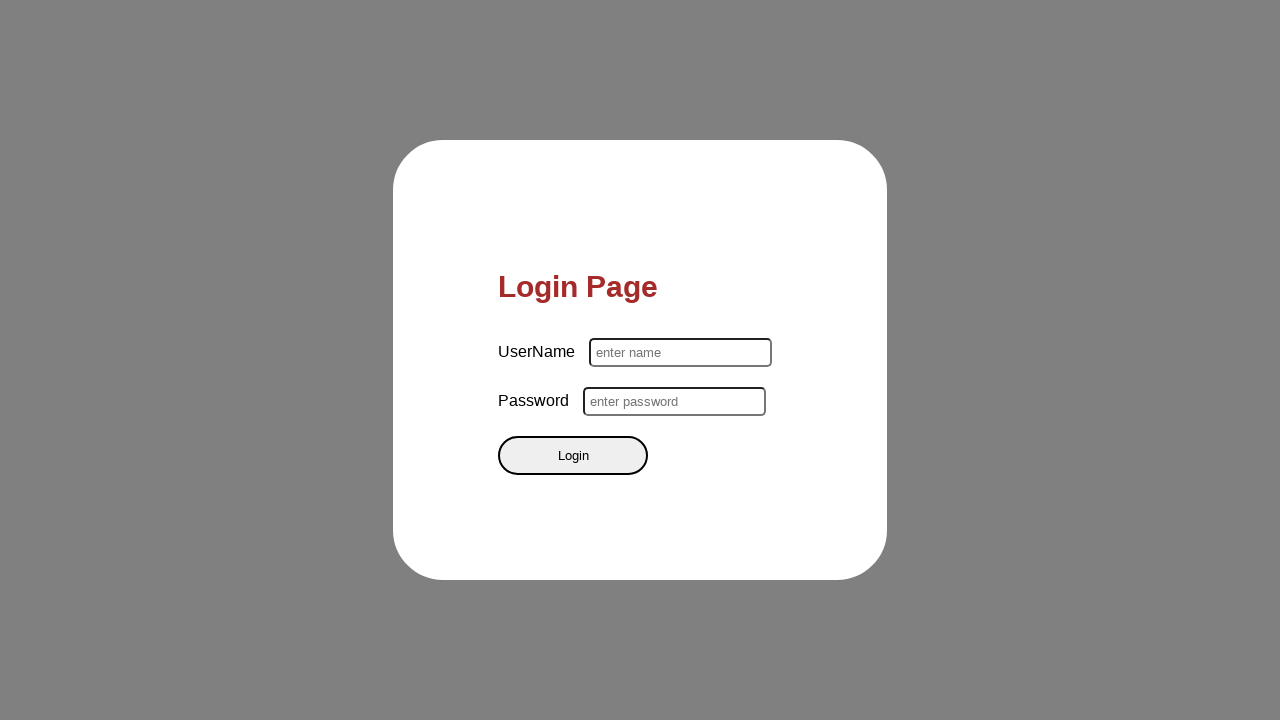